Tests the calculator's division functionality by entering two numbers, selecting divide operation, clicking calculate, and verifying the quotient result

Starting URL: https://testpages.eviltester.com/styled/calculator

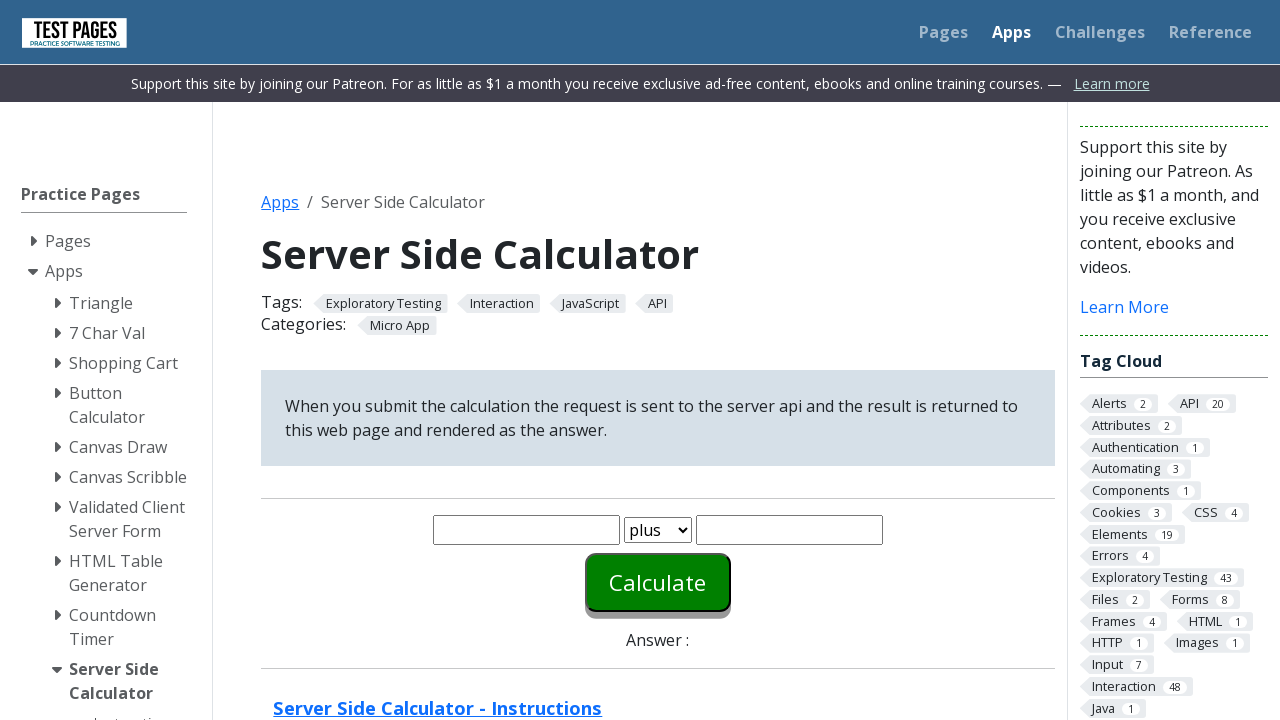

Entered first number 6 into number1 field on #number1
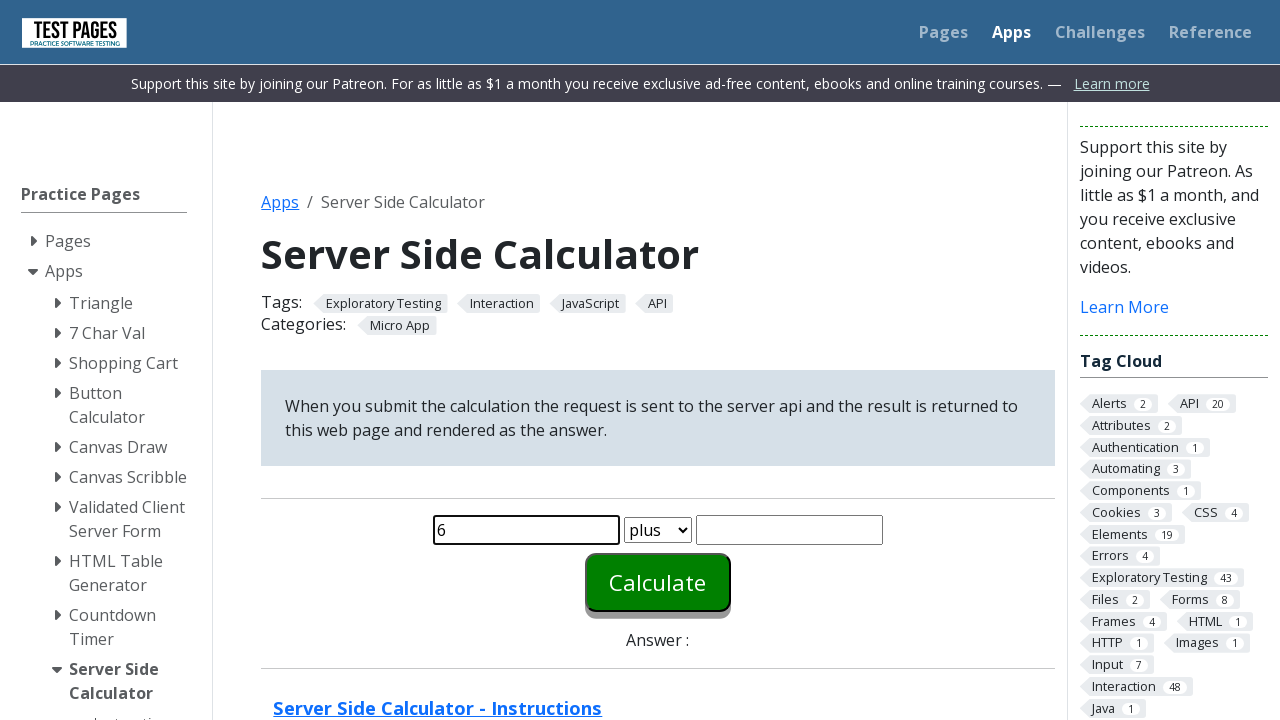

Entered second number 2 into number2 field on #number2
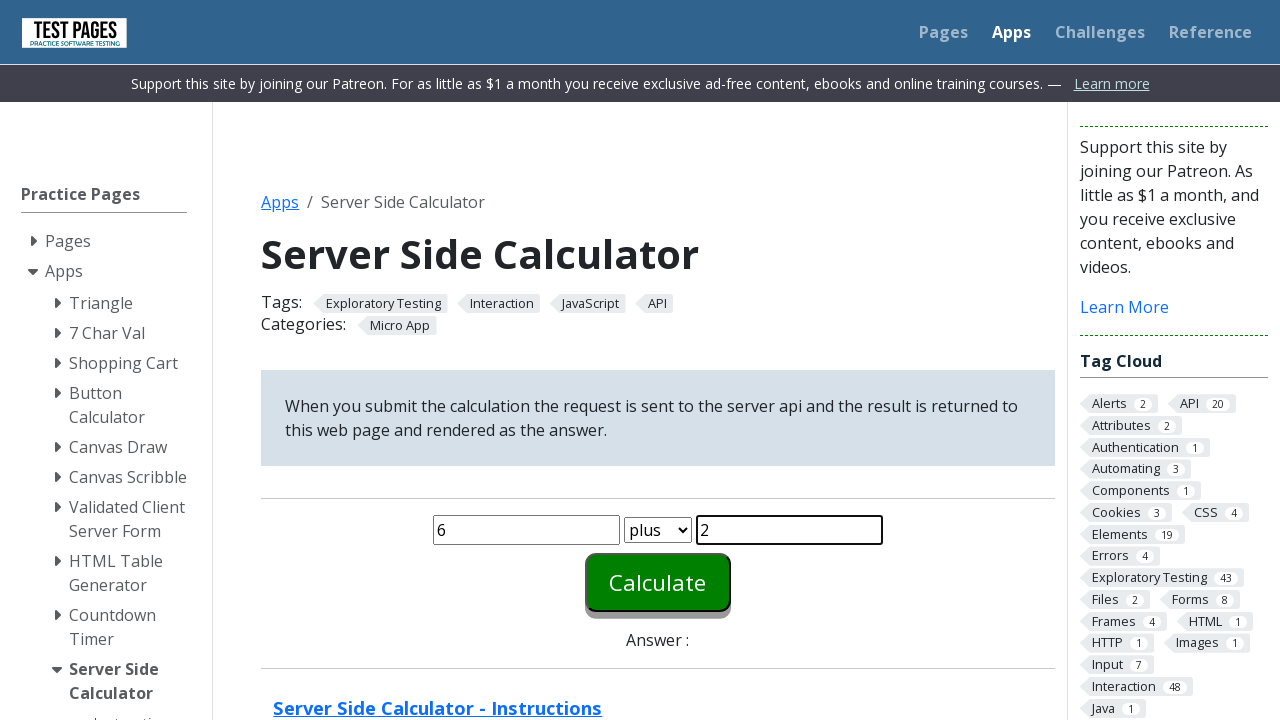

Selected divide operation from function dropdown on #function
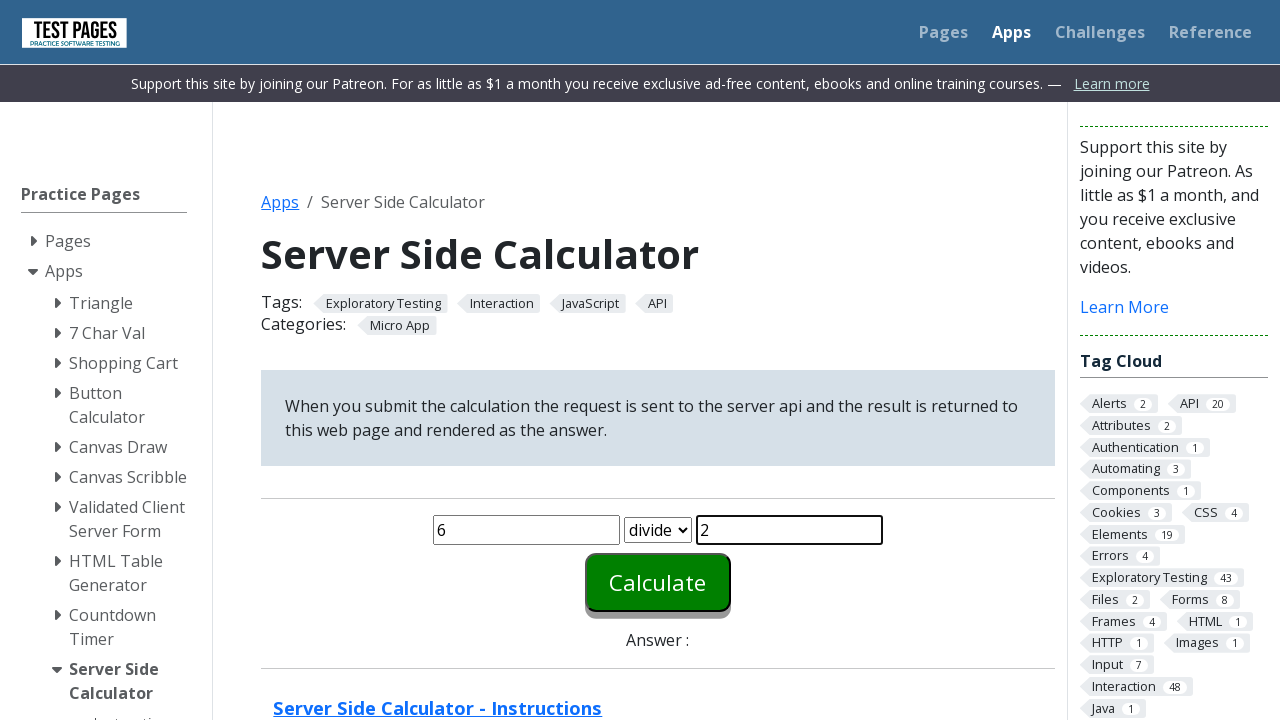

Clicked Calculate button to perform division at (658, 582) on #calculate
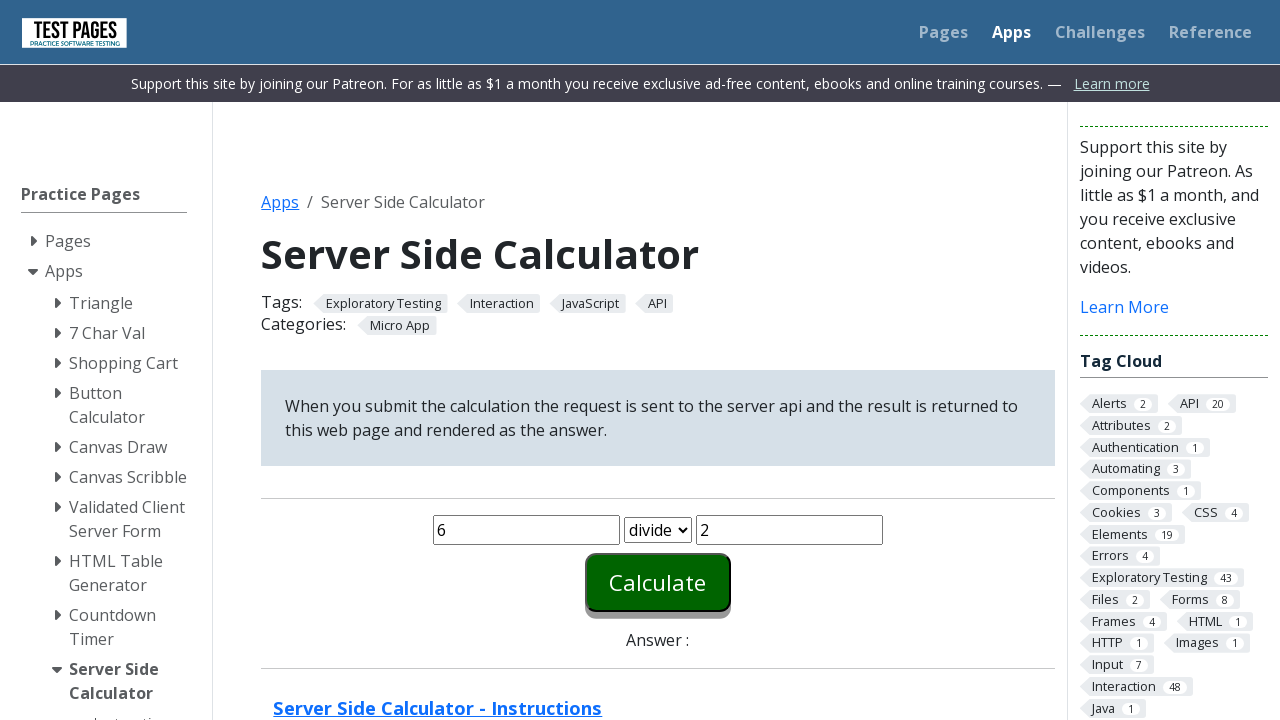

Answer element loaded and displayed quotient result
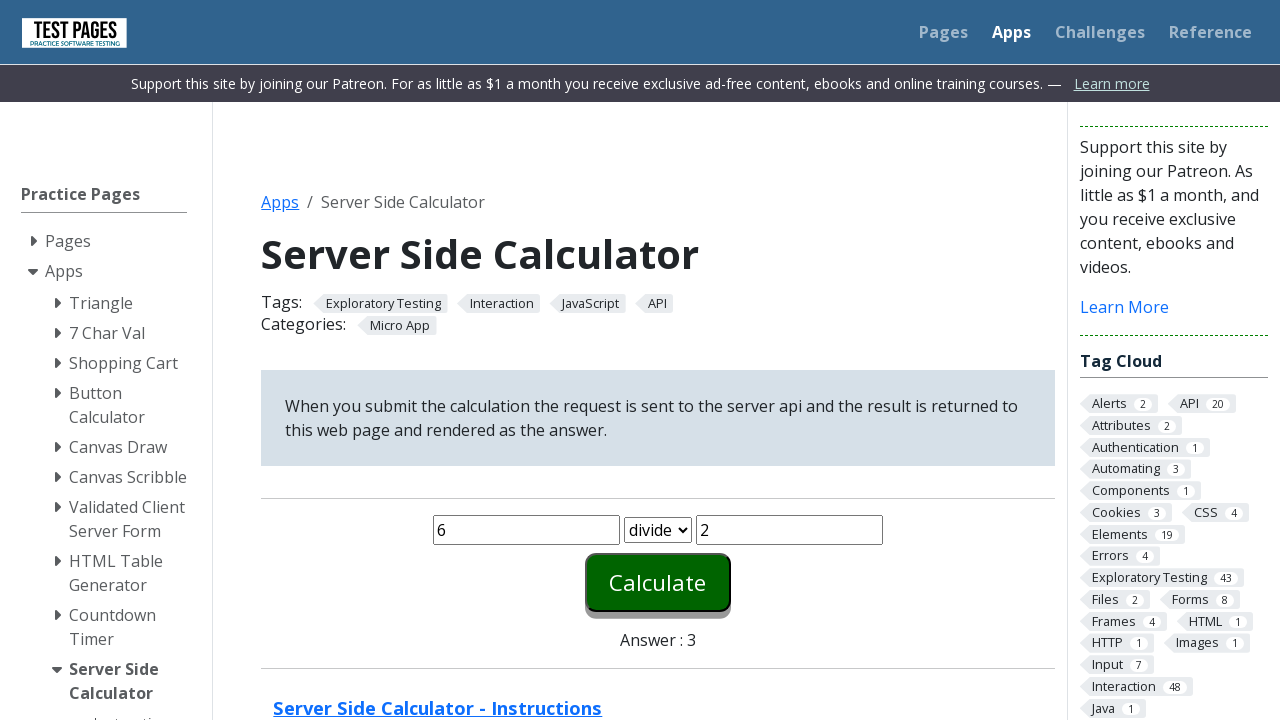

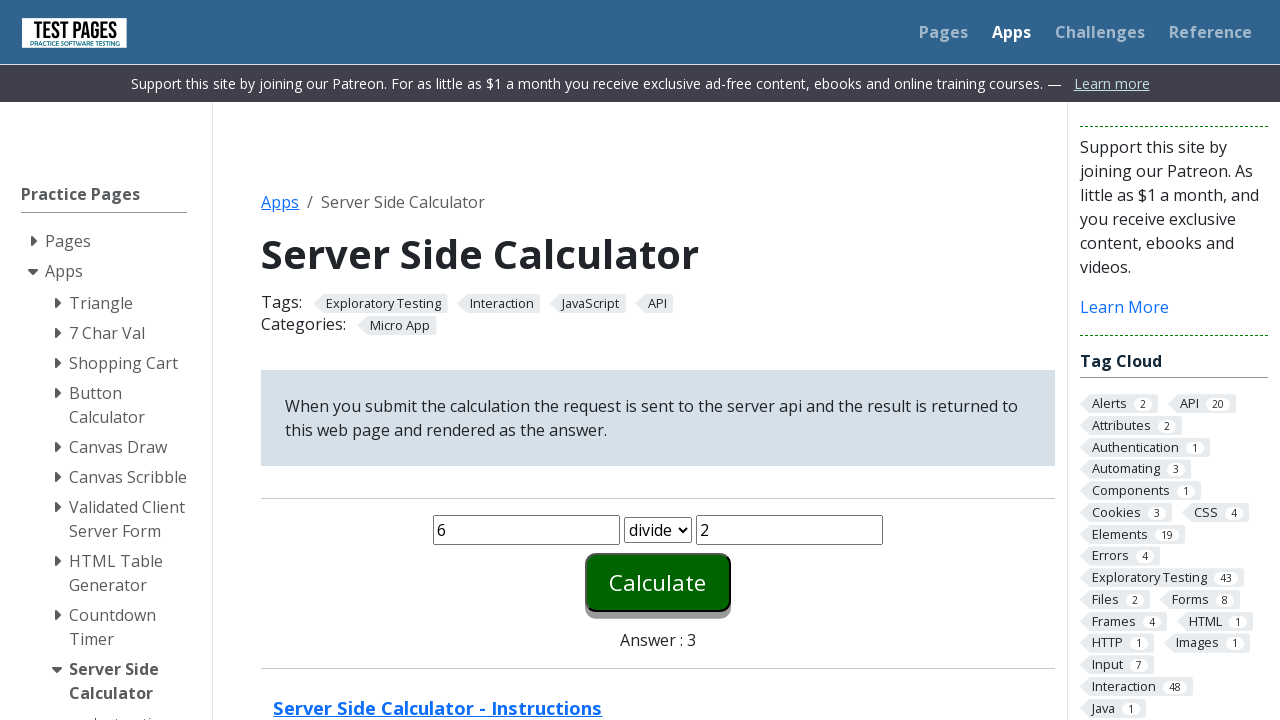